Navigates to FlightAware homepage for visual comparison testing

Starting URL: https://www.flightaware.com/

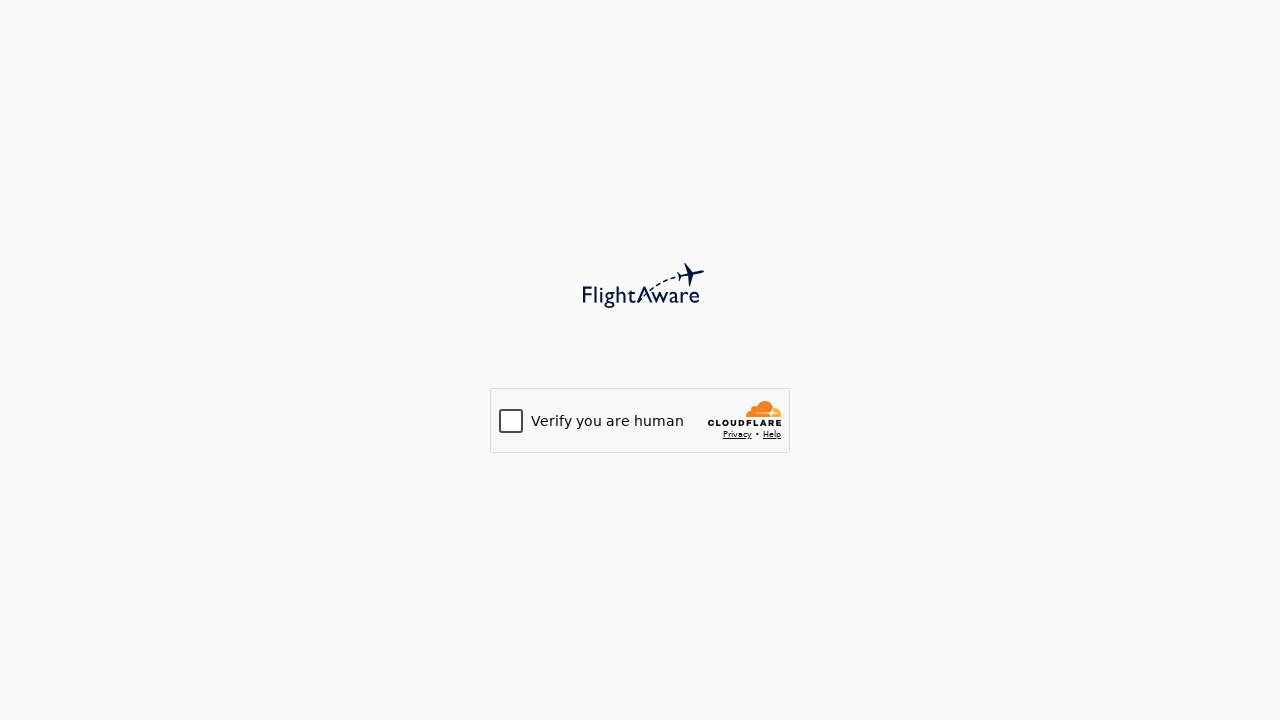

Navigated to FlightAware homepage
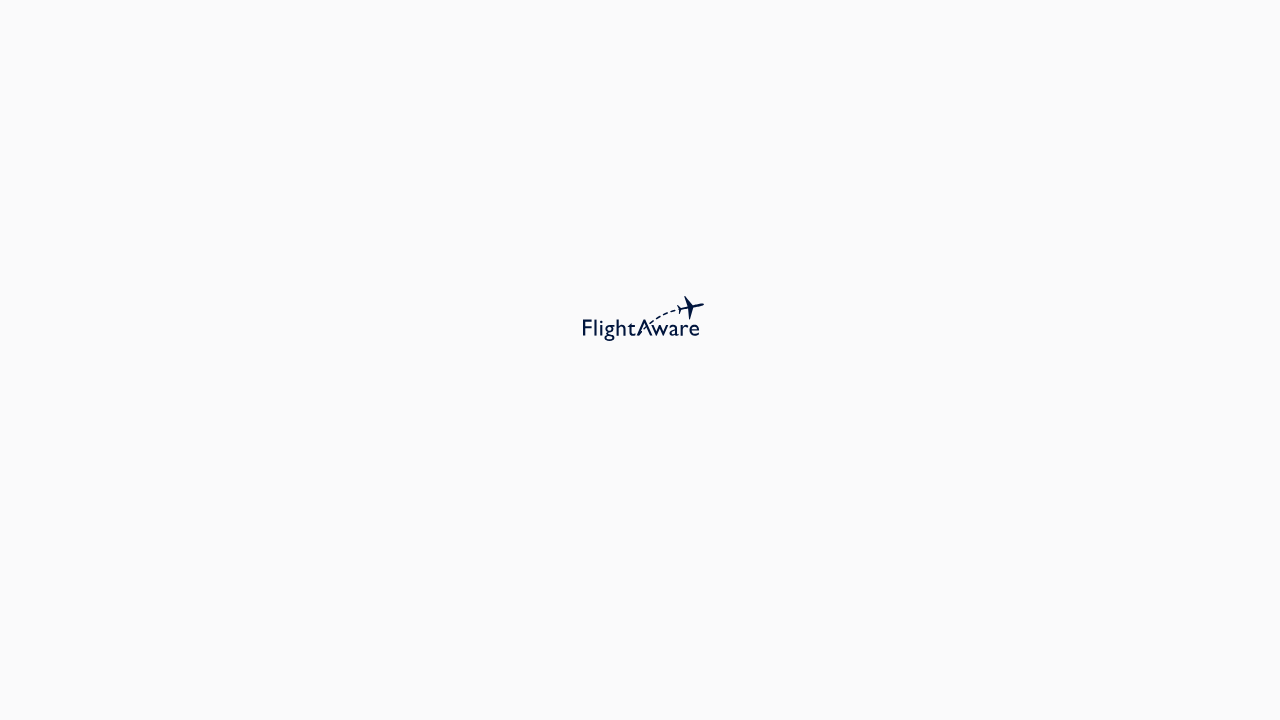

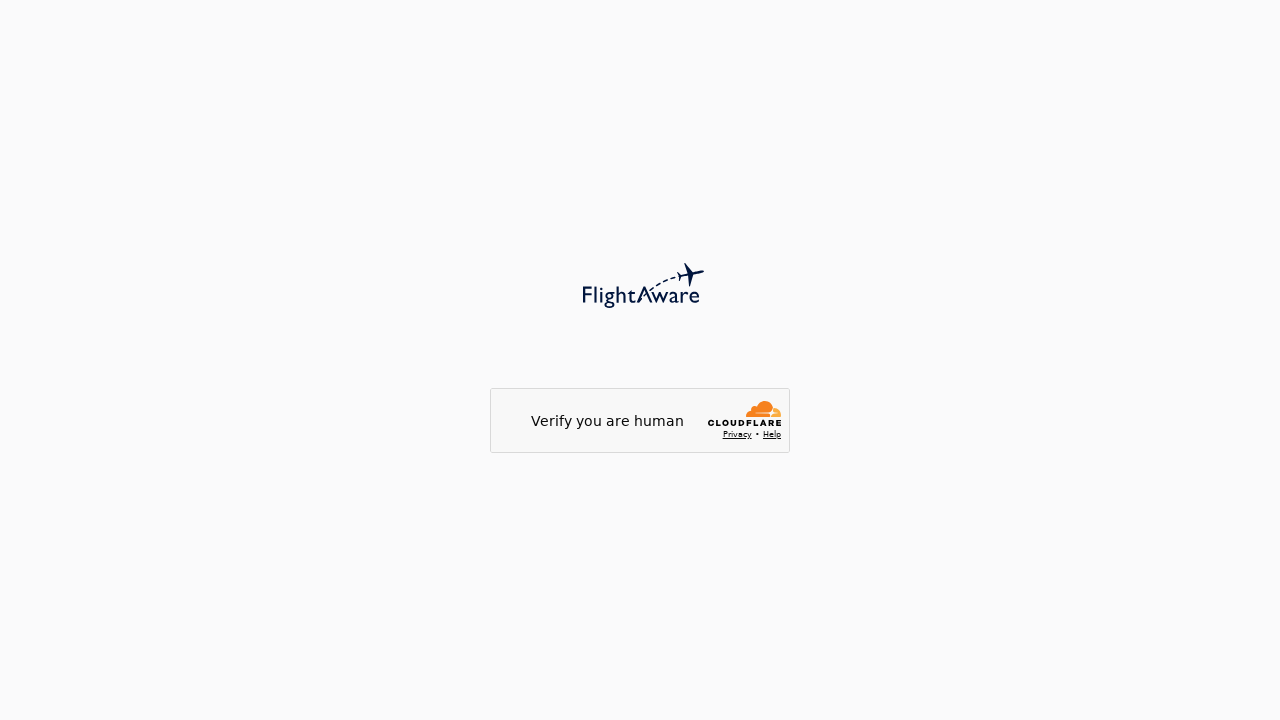